Tests that whitespace is trimmed from todo item text when entered

Starting URL: https://todomvc.com/examples/react/dist/

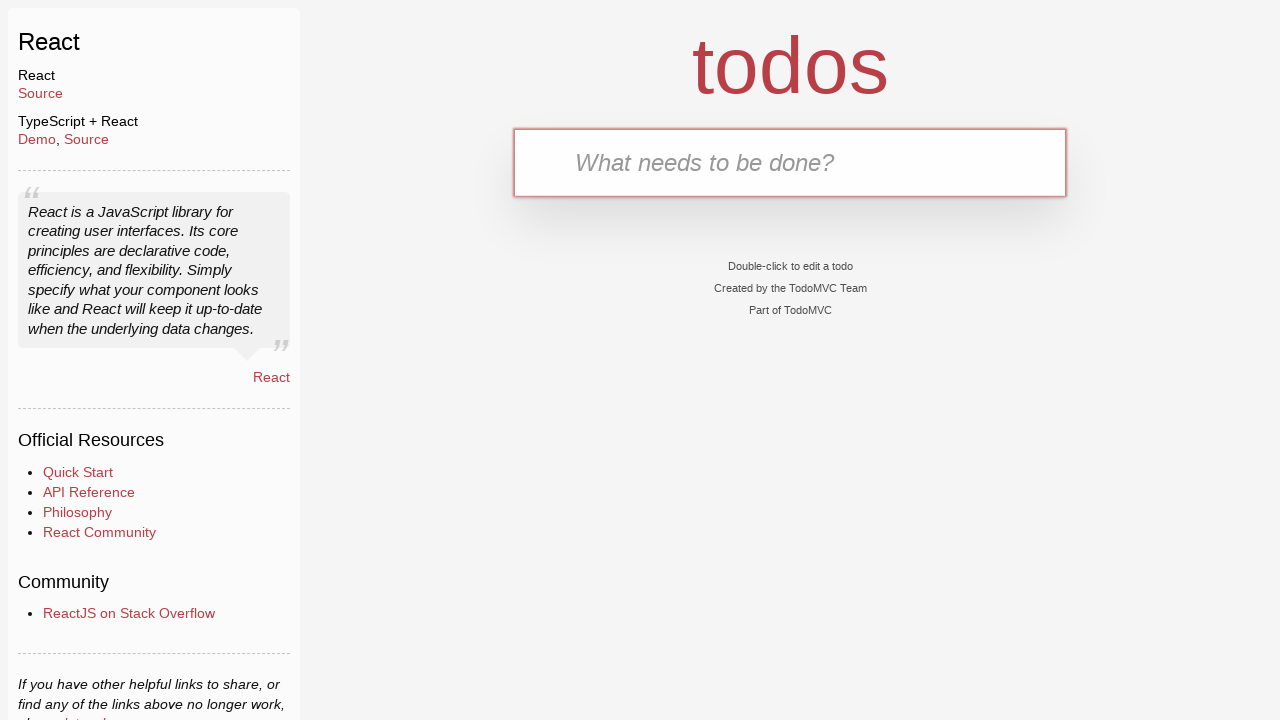

Filled new-todo input with whitespace-padded text '    Clean the house' on .new-todo
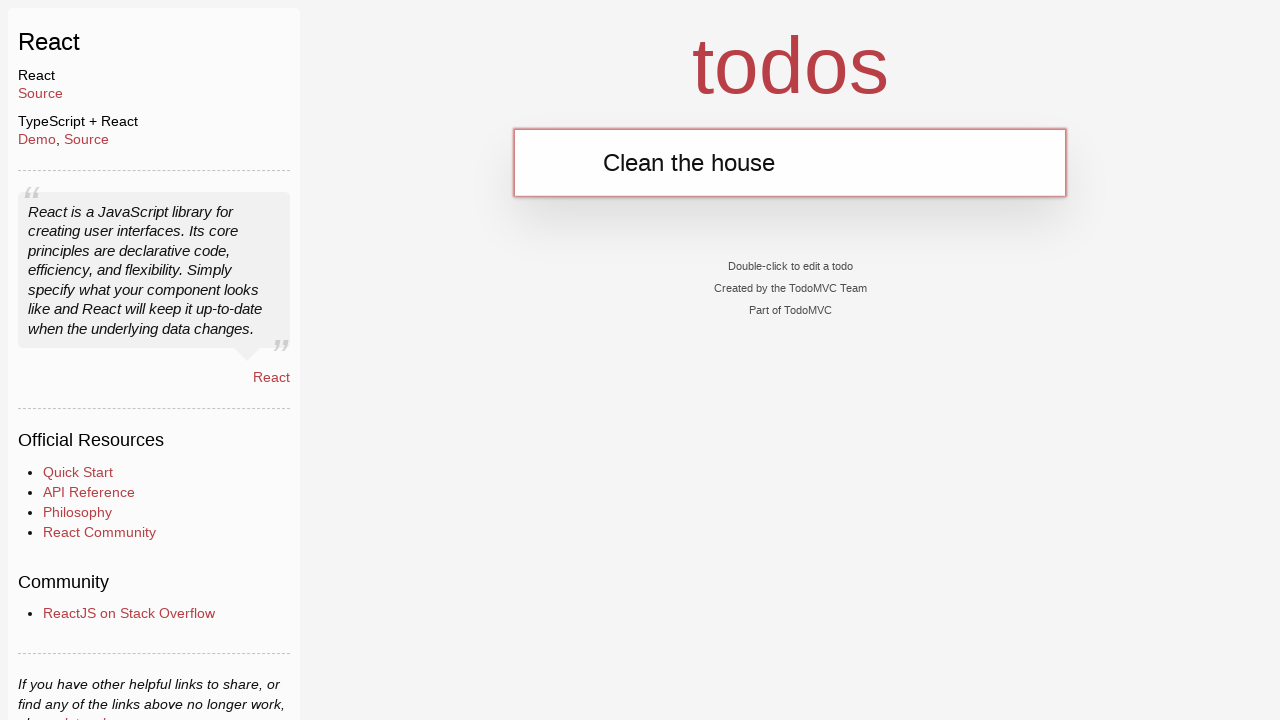

Pressed Enter to submit the todo item on .new-todo
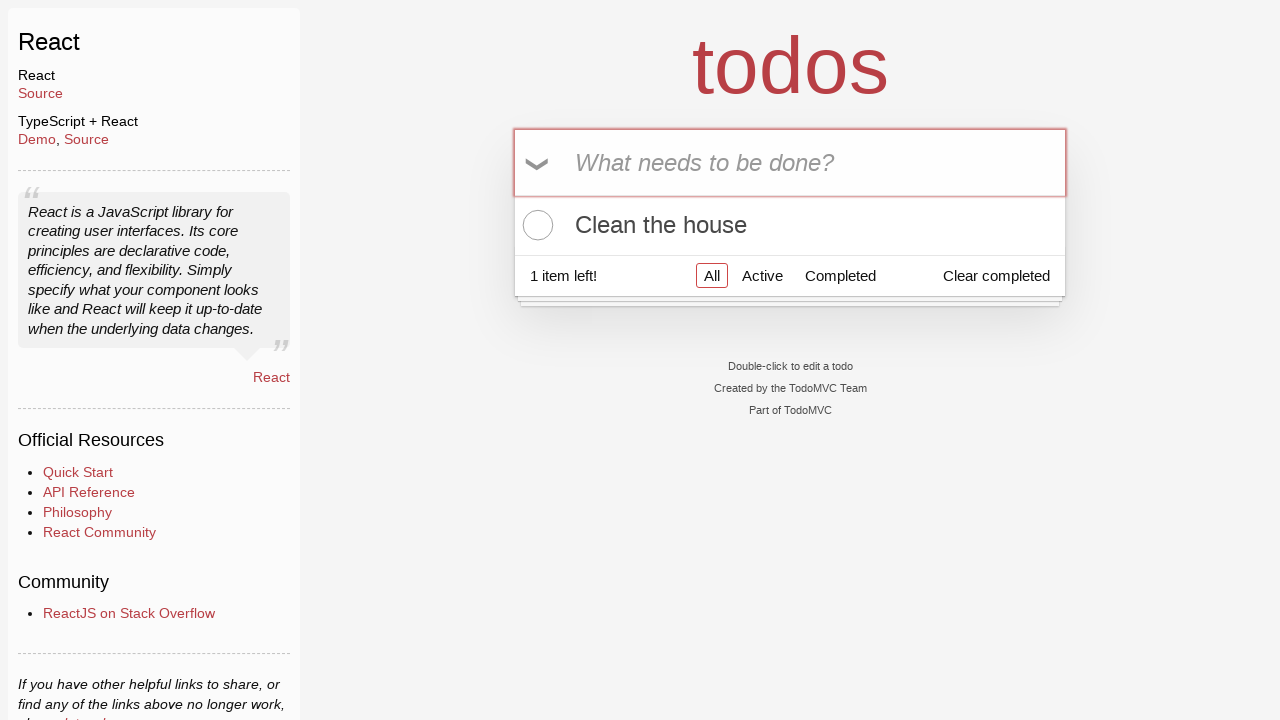

Verified that todo item 'Clean the house' is displayed with whitespace trimmed
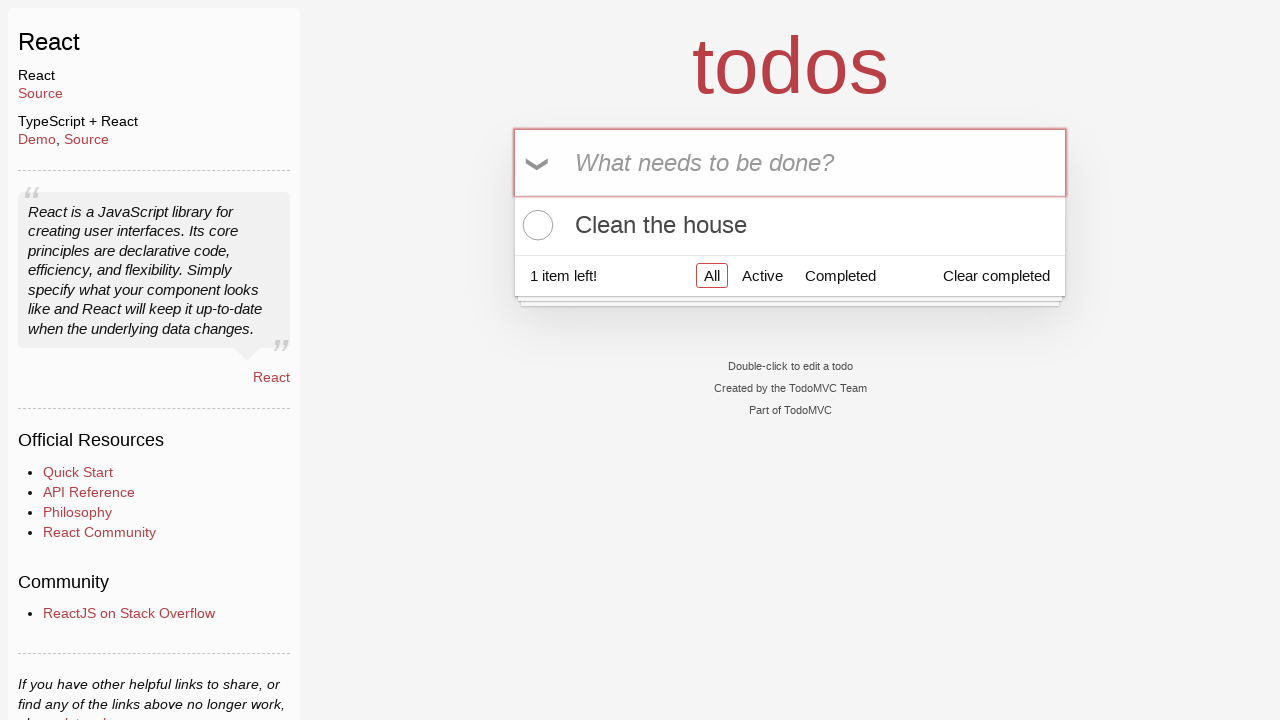

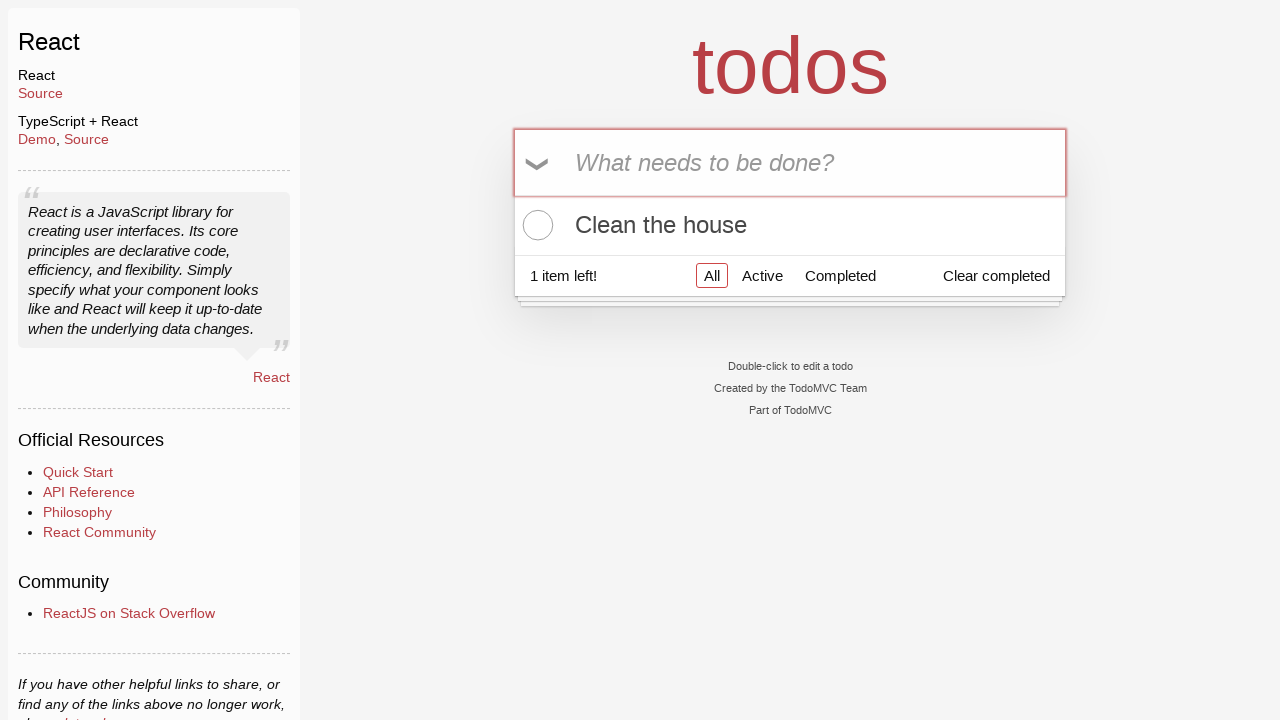